Tests alert and confirm popup handling by clicking buttons that trigger alerts and validating their text

Starting URL: http://antoniotrindade.com.br/treinoautomacao/elementsweb.html

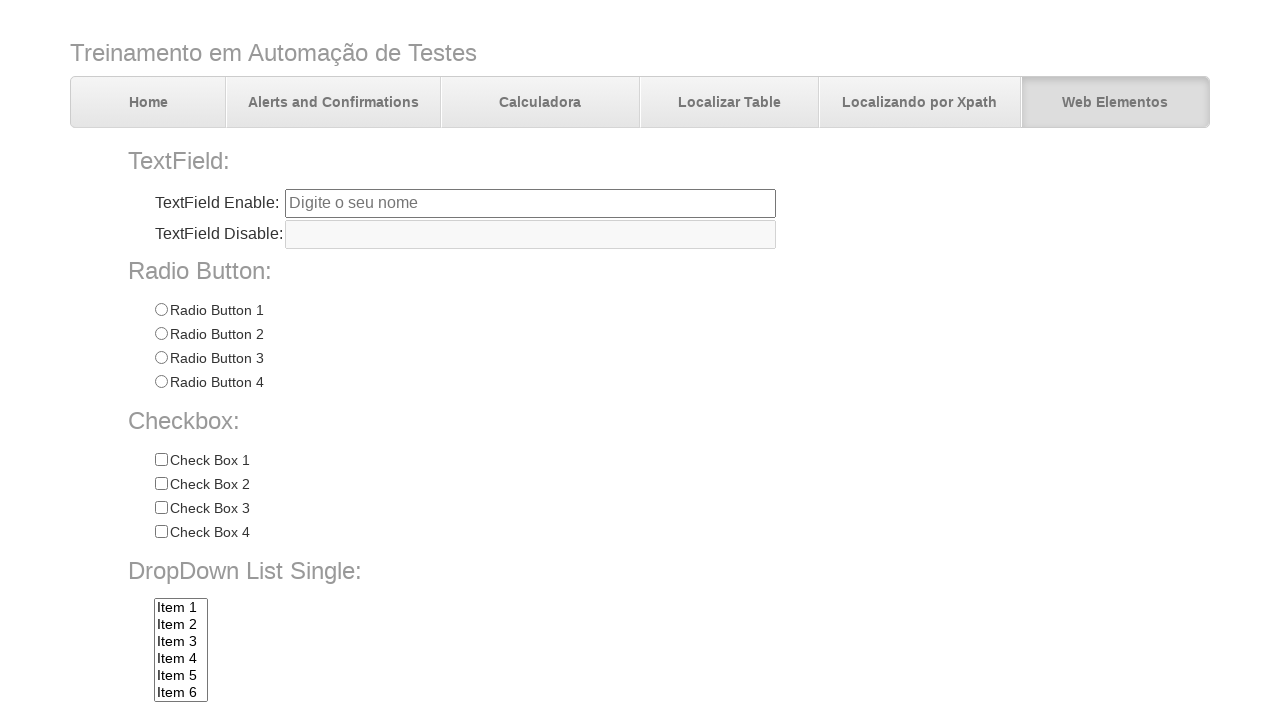

Set up dialog handler to accept alert
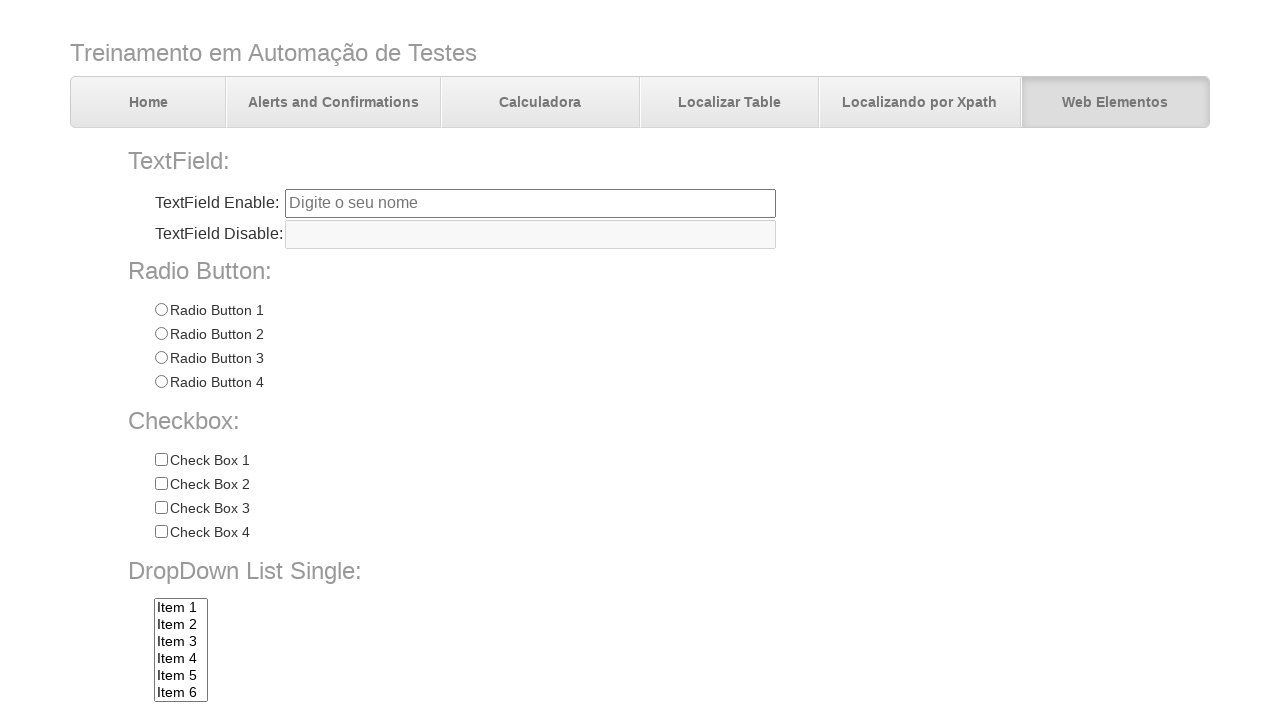

Clicked alert button to trigger alert popup at (366, 644) on input[name='alertbtn']
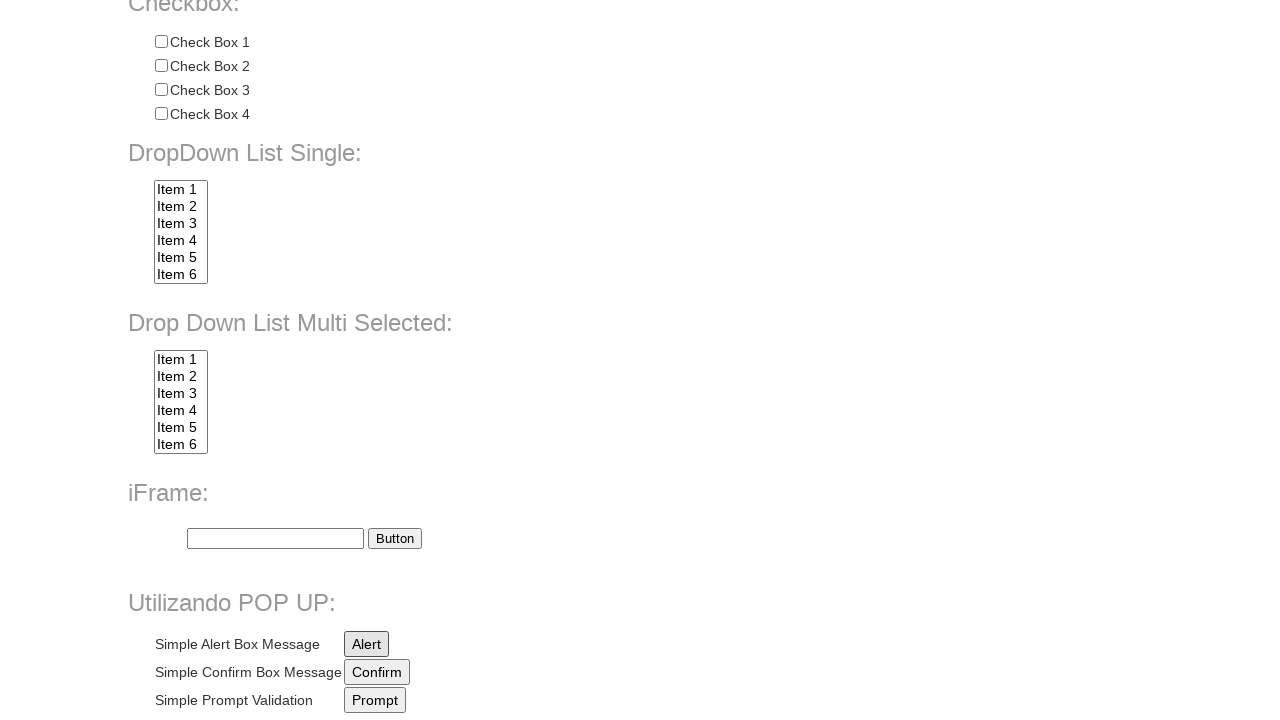

Alert popup was accepted and dismissed
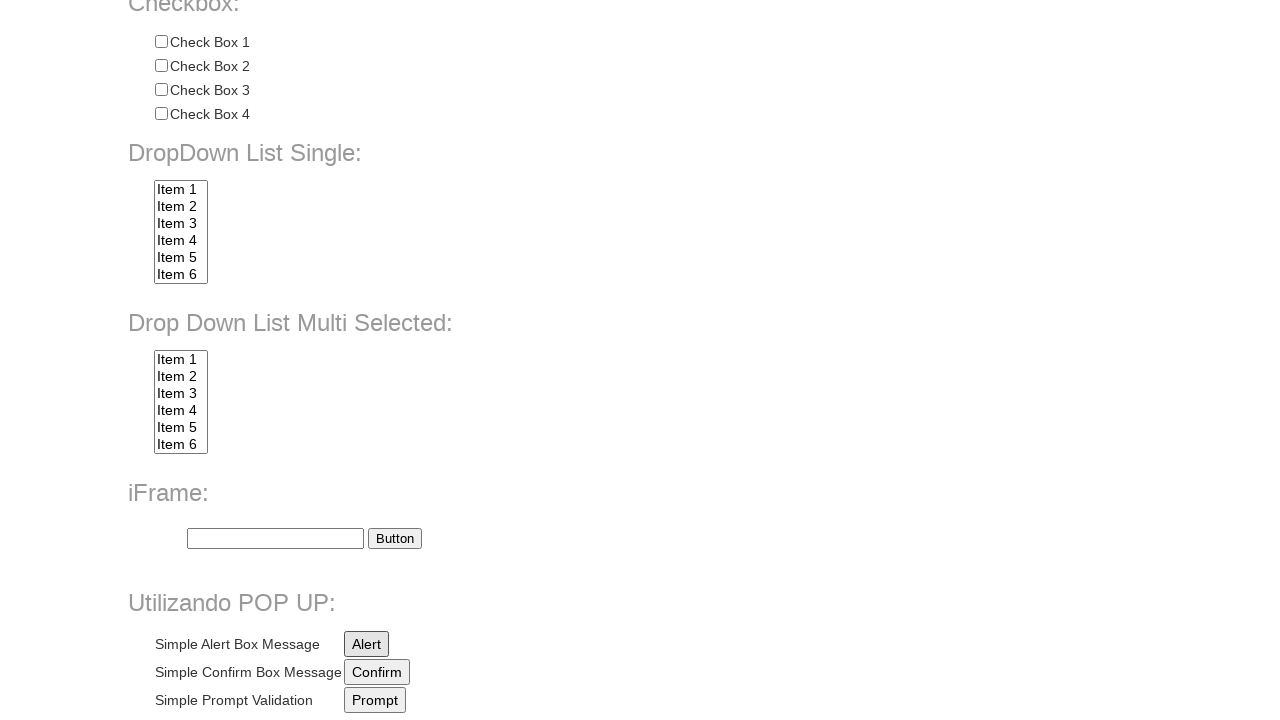

Set up dialog handler to dismiss confirm popup
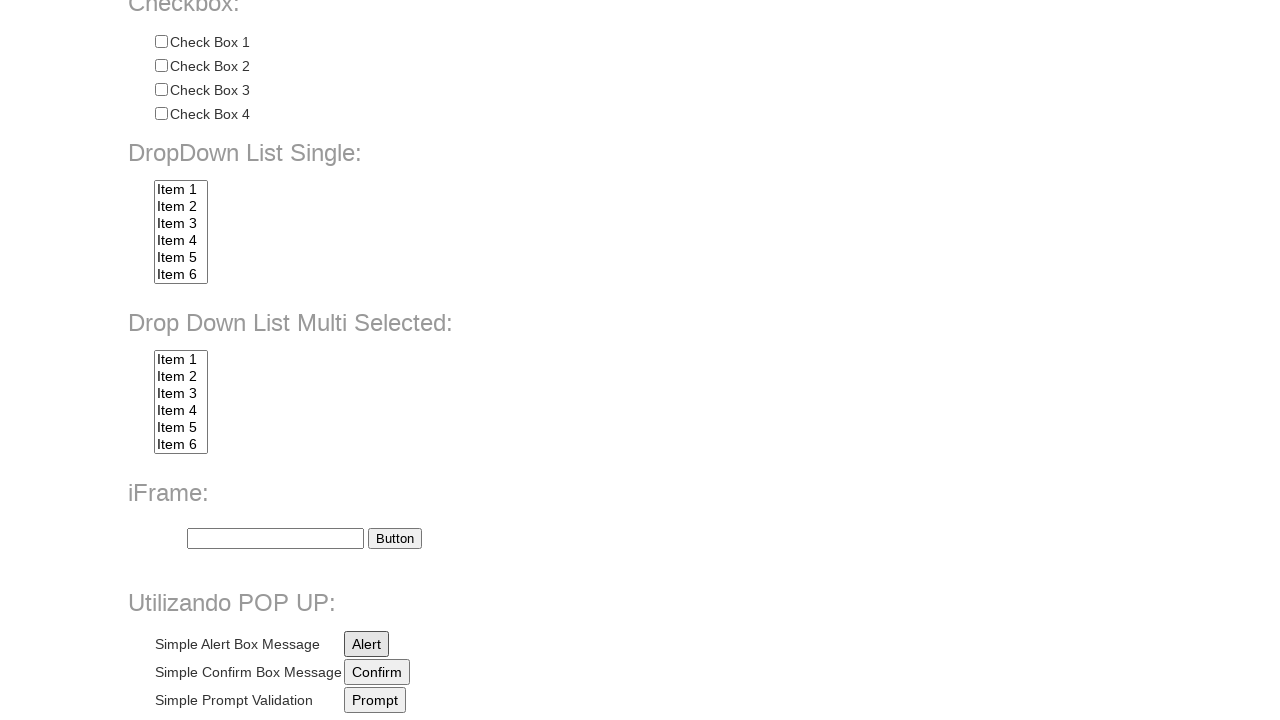

Clicked confirm button to trigger confirm popup at (377, 672) on input[name='confirmbtn']
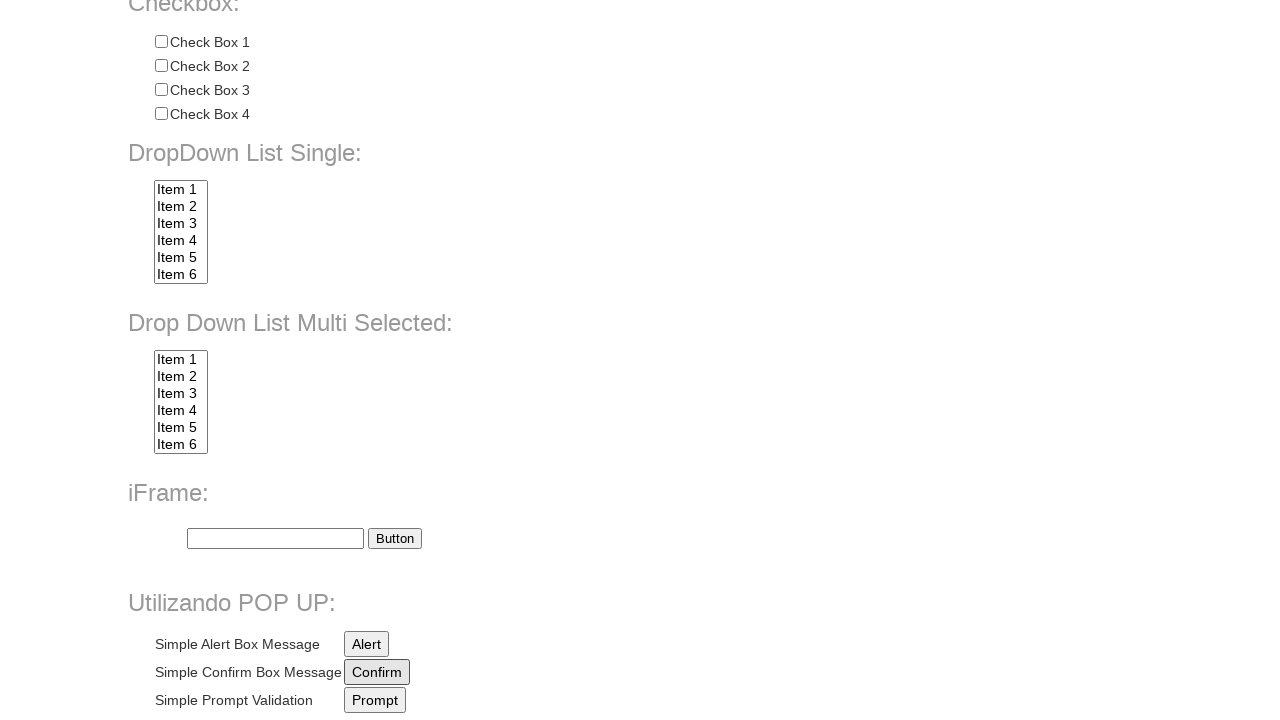

Confirm popup was dismissed
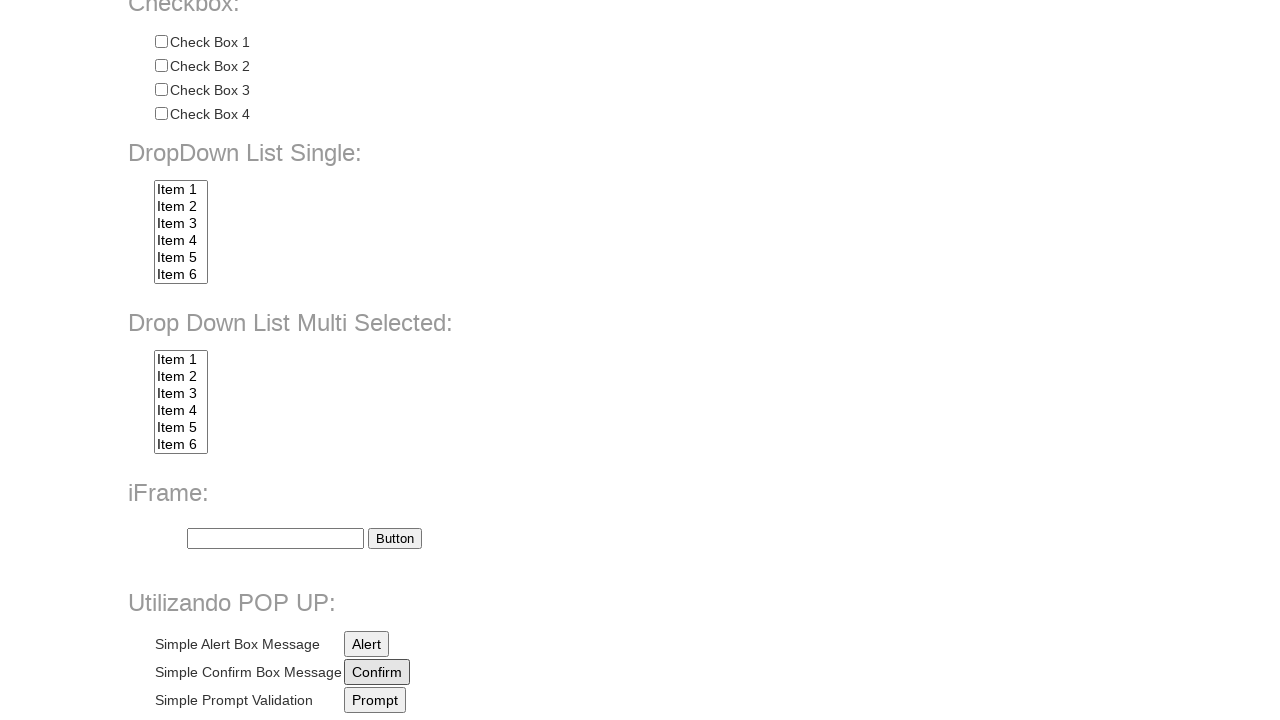

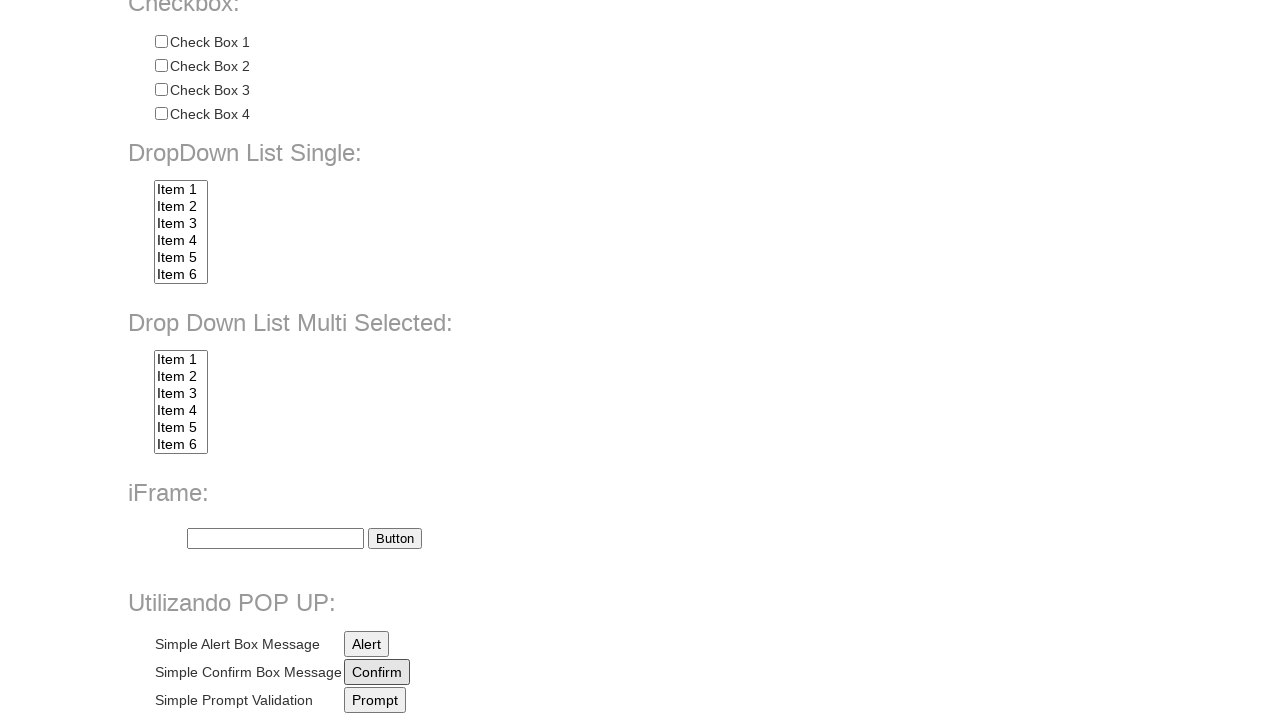